Tests drag-and-drop functionality on the jQuery UI demo page by switching to an iframe and dragging an element onto a droppable target.

Starting URL: https://jqueryui.com/droppable/

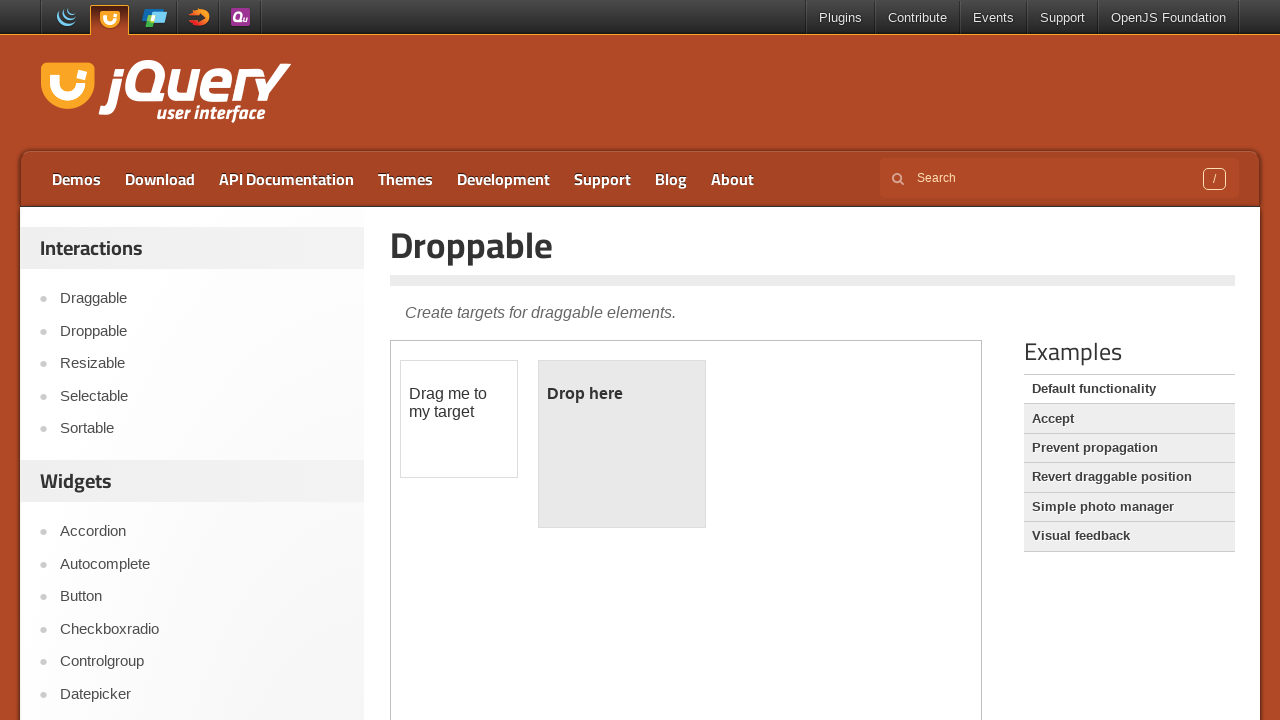

Located the demo iframe on the jQuery UI droppable page
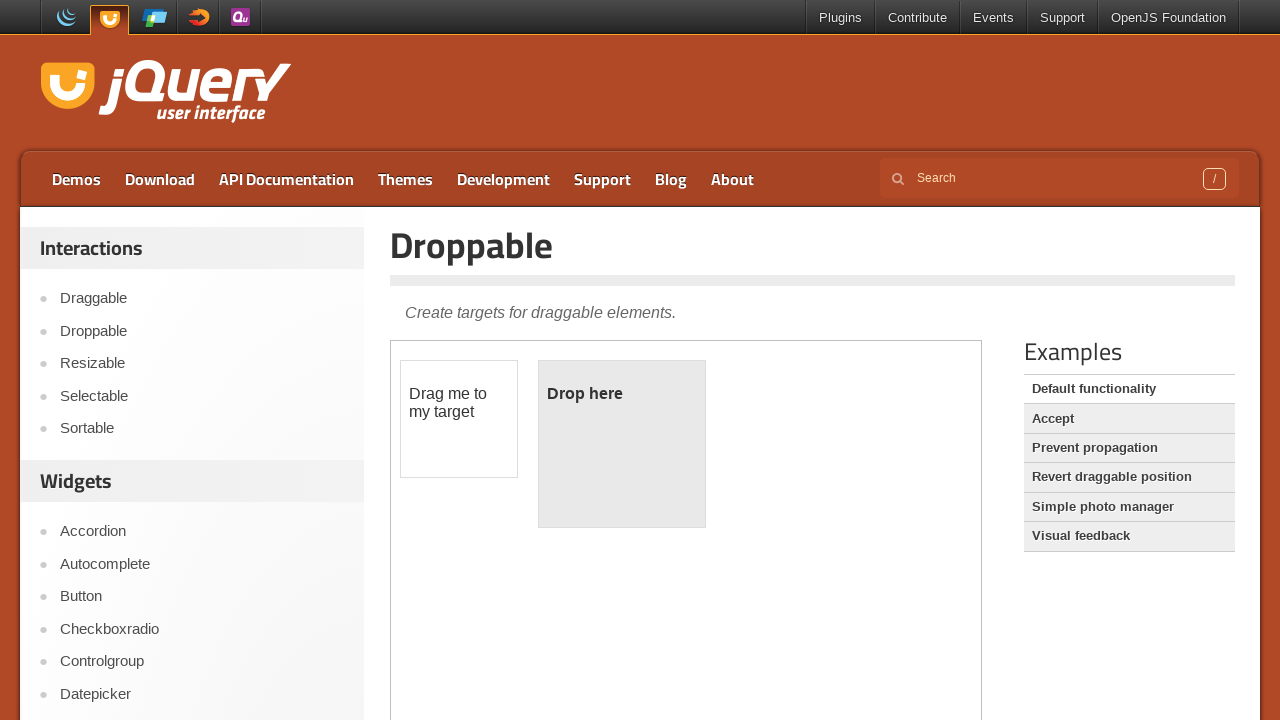

Located the draggable element within the iframe
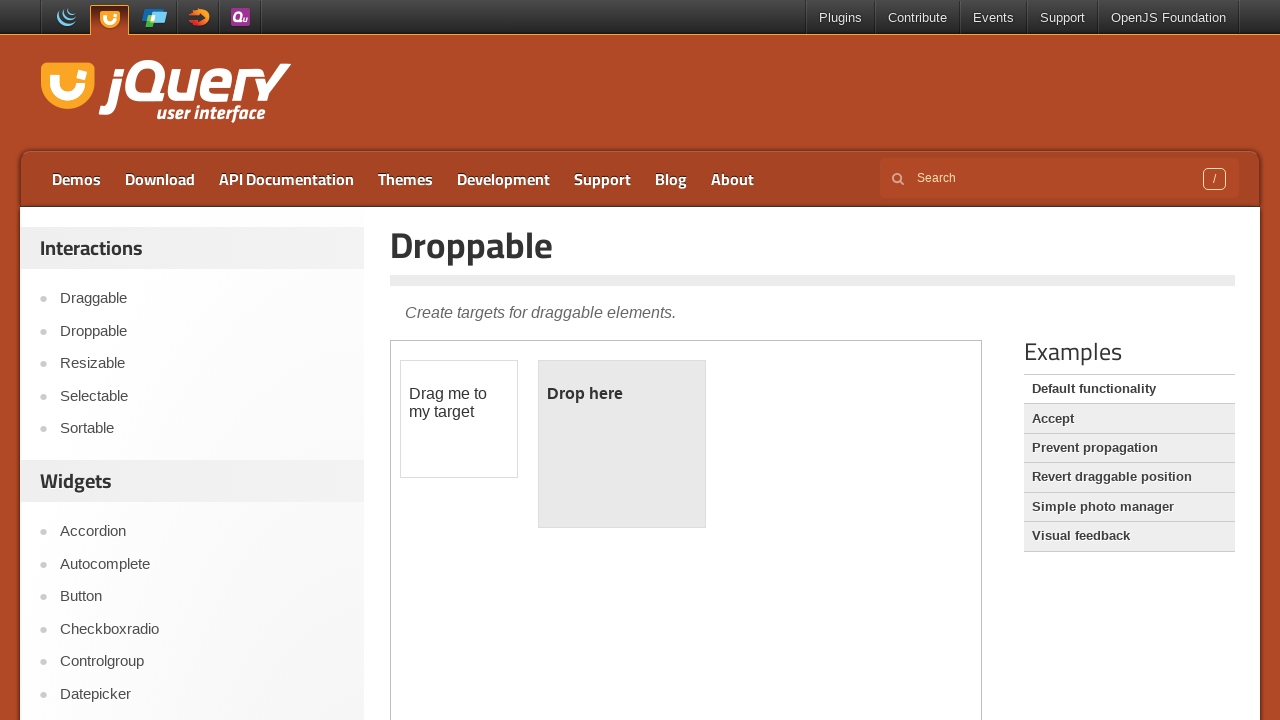

Located the droppable target element within the iframe
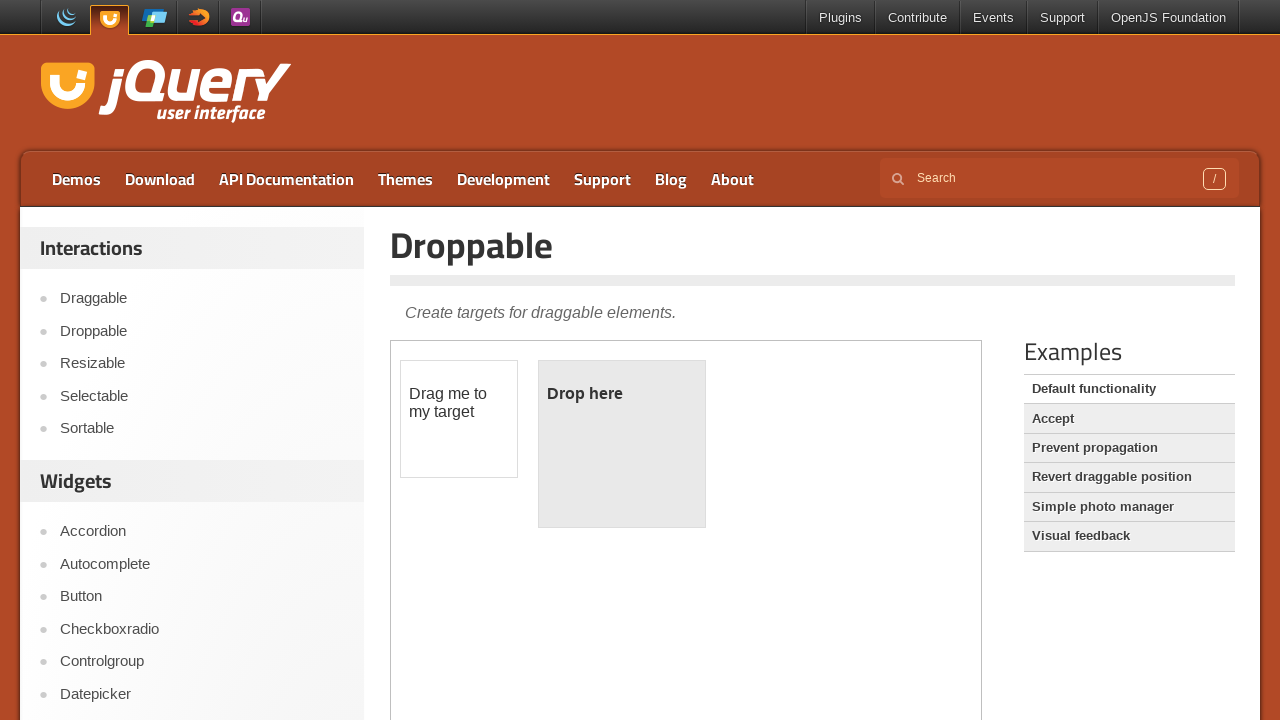

Successfully dragged the element onto the droppable target at (622, 444)
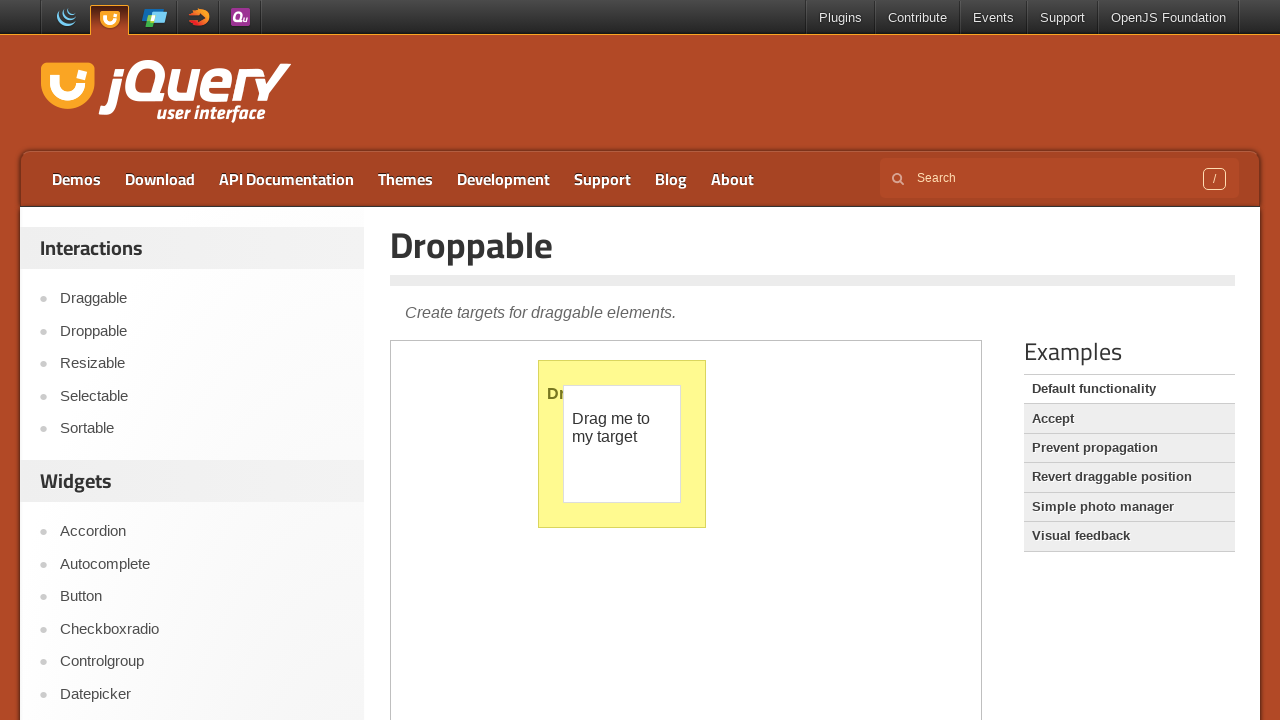

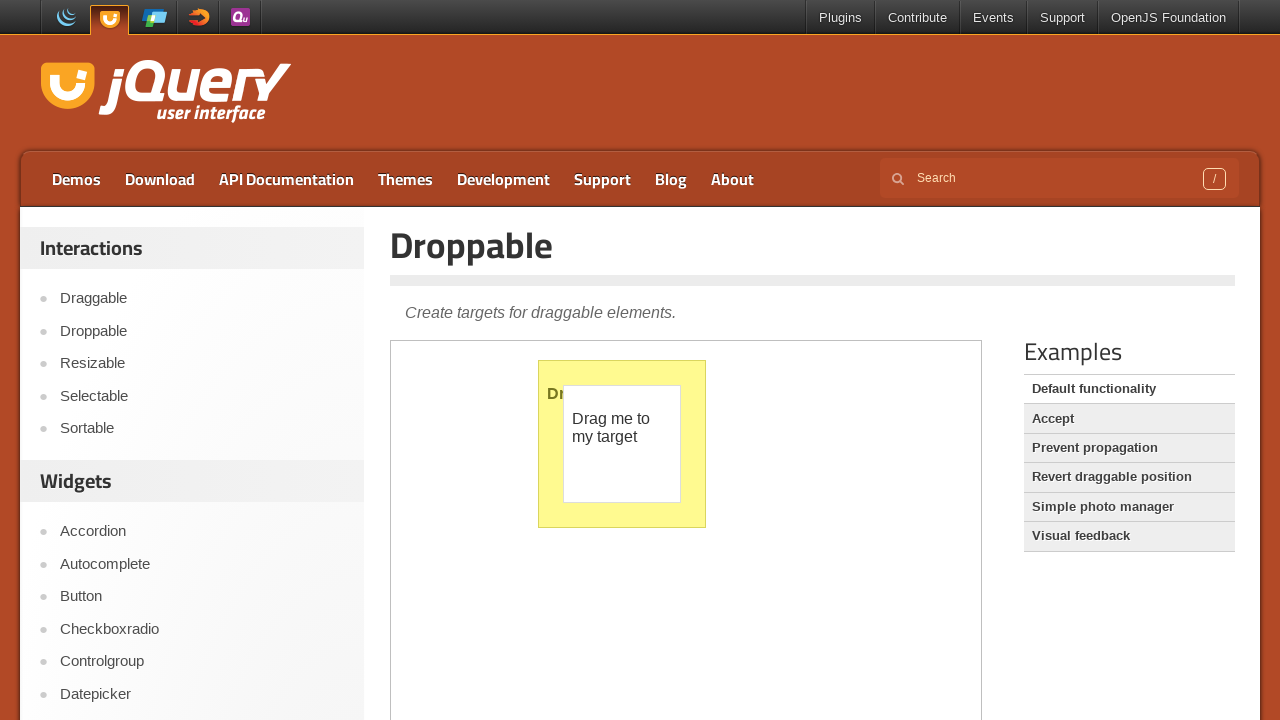